Tests filling out an automation practice form by entering first name, last name, and mobile number fields using click and type actions.

Starting URL: https://app.cloudqa.io/home/AutomationPracticeForm

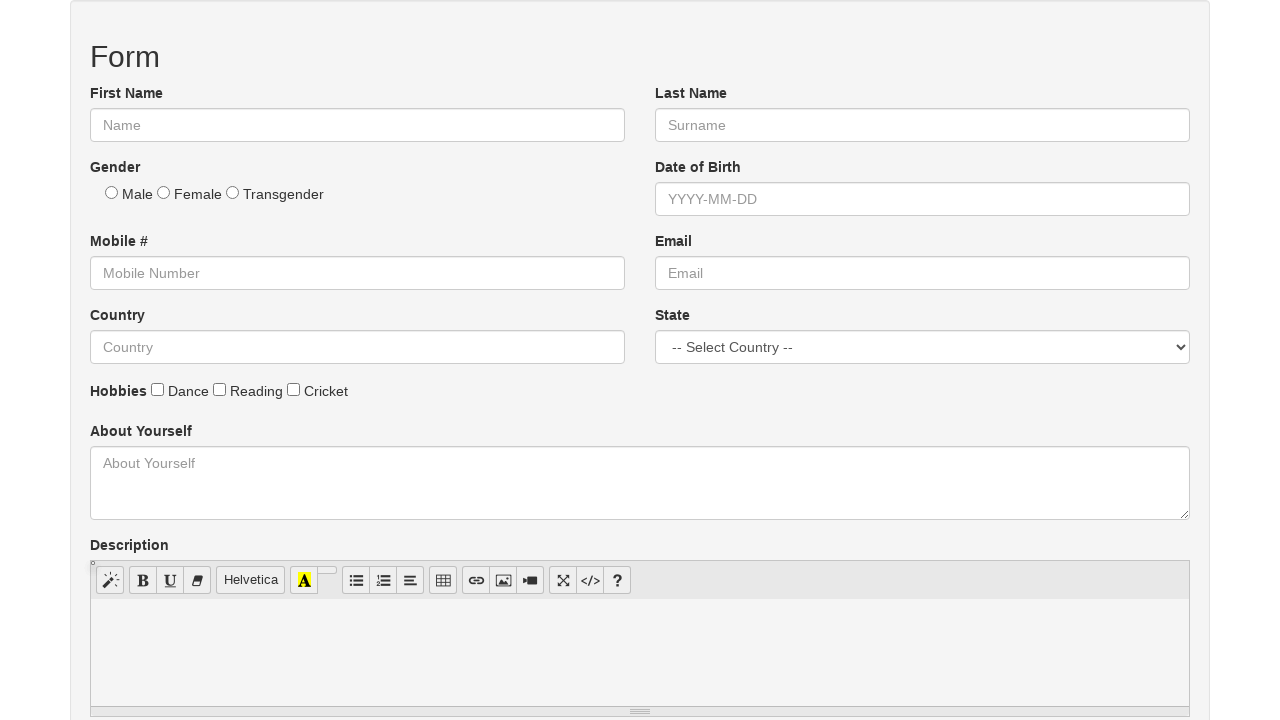

Clicked on first name field at (358, 125) on #fname
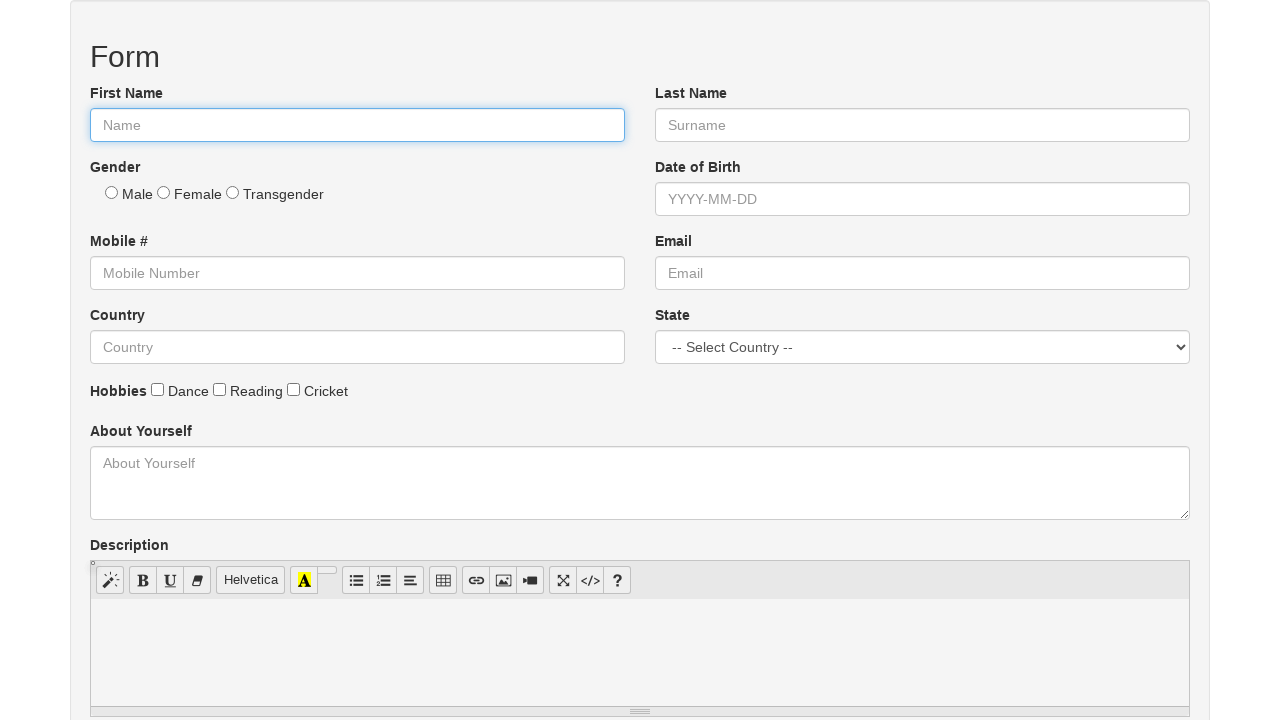

Filled first name field with 'Hello' on #fname
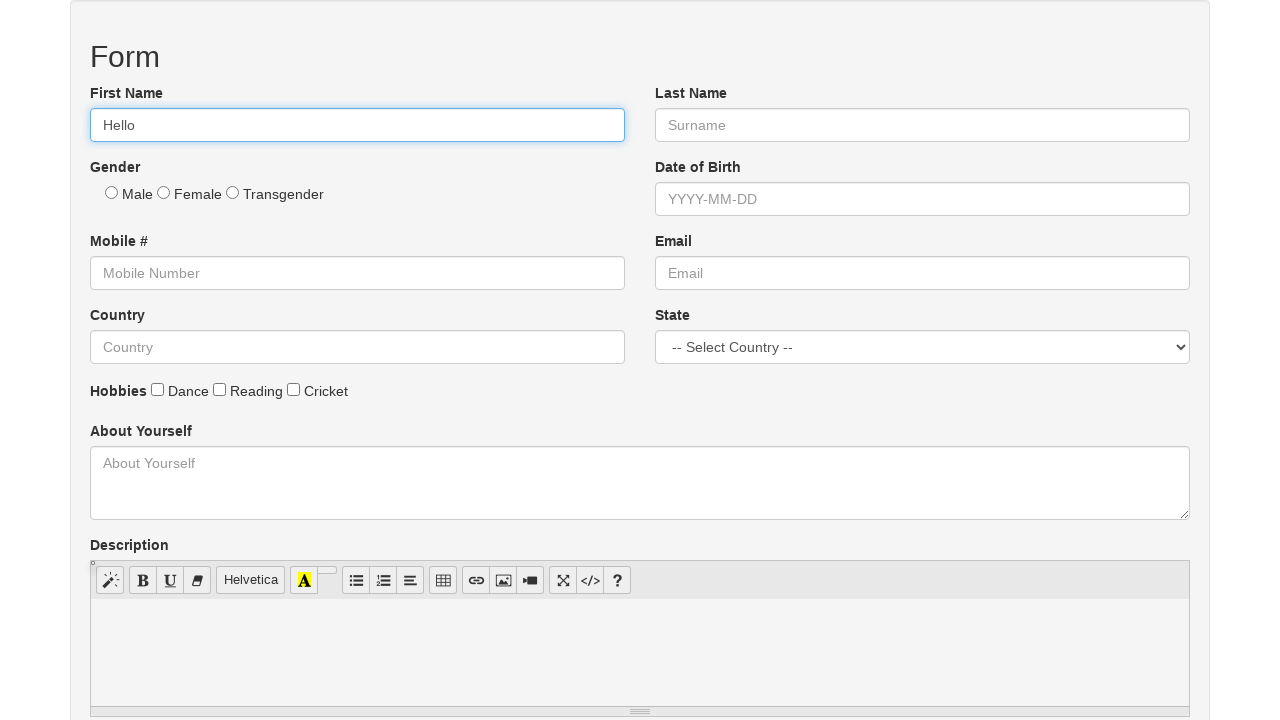

Clicked on last name field at (922, 125) on #lname
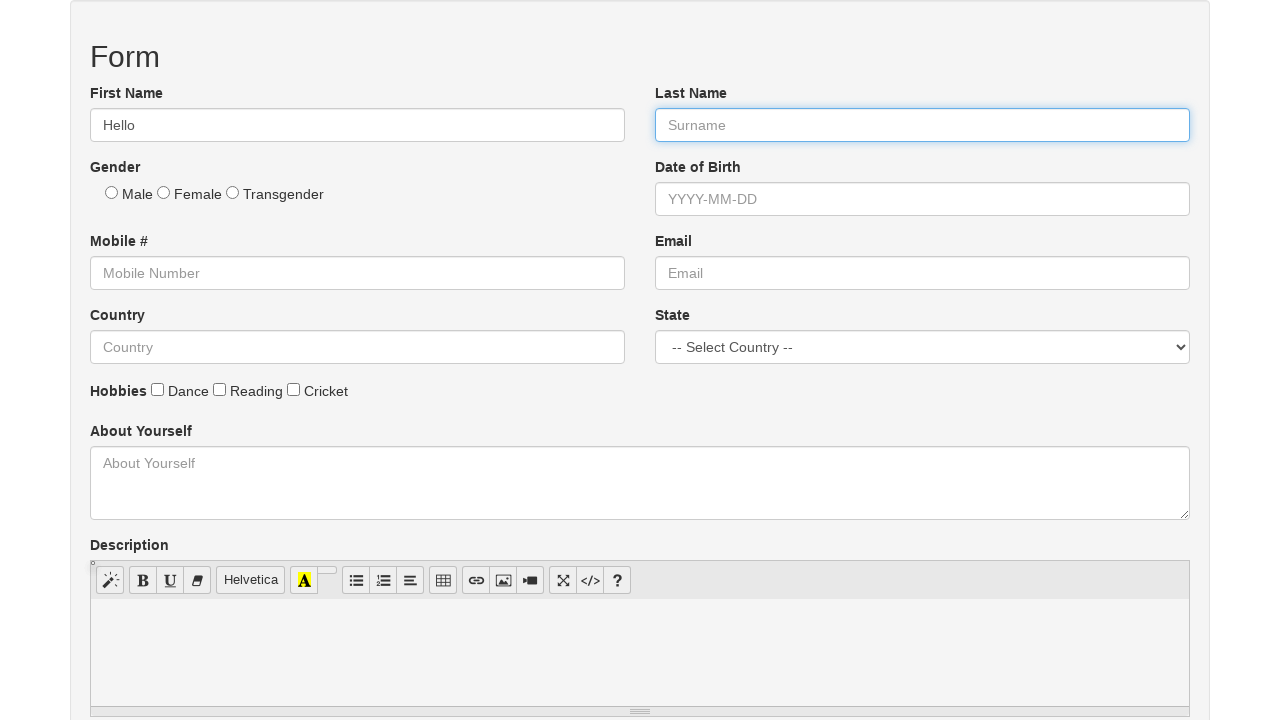

Filled last name field with 'Everyone' on #lname
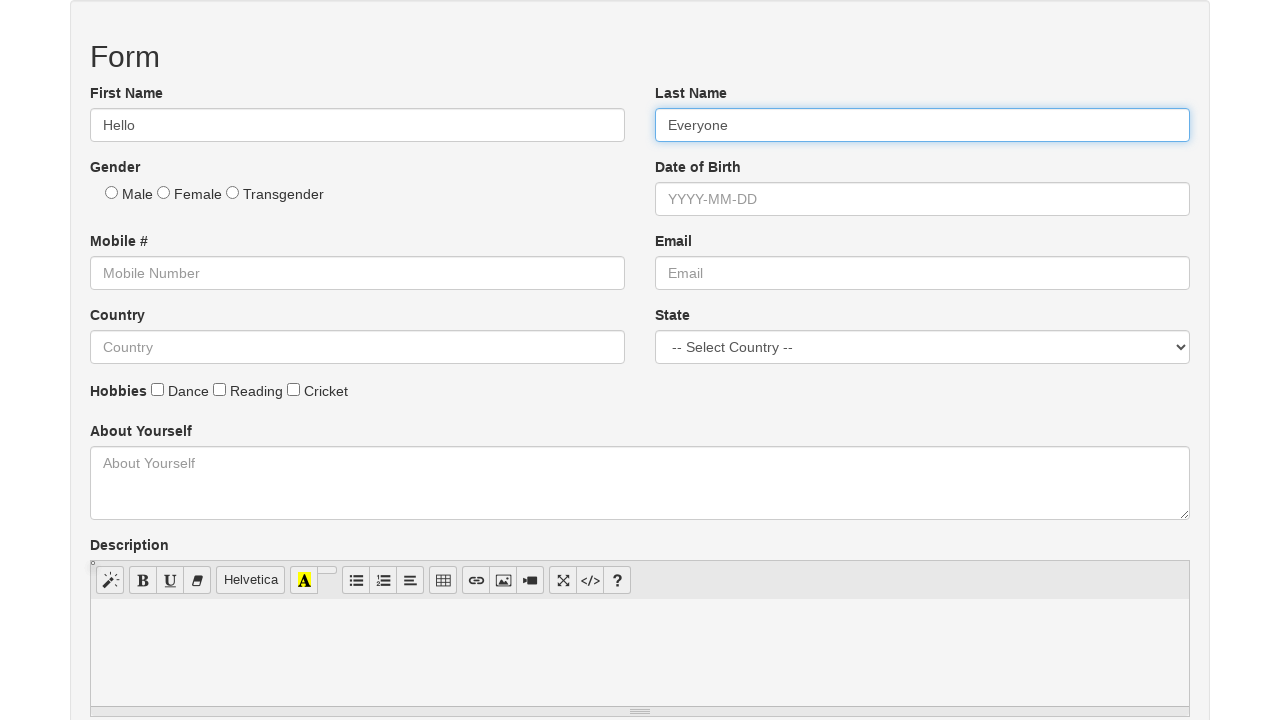

Clicked on mobile number field at (358, 273) on #mobile
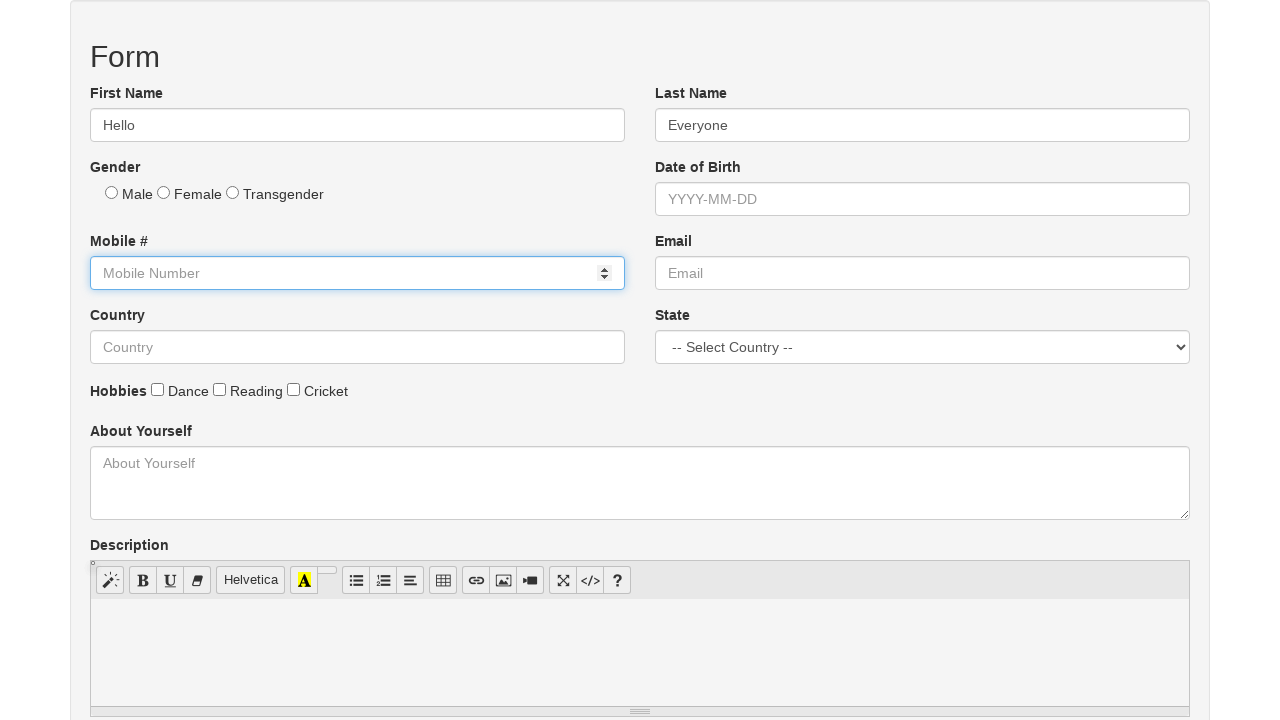

Filled mobile number field with '123456789' on #mobile
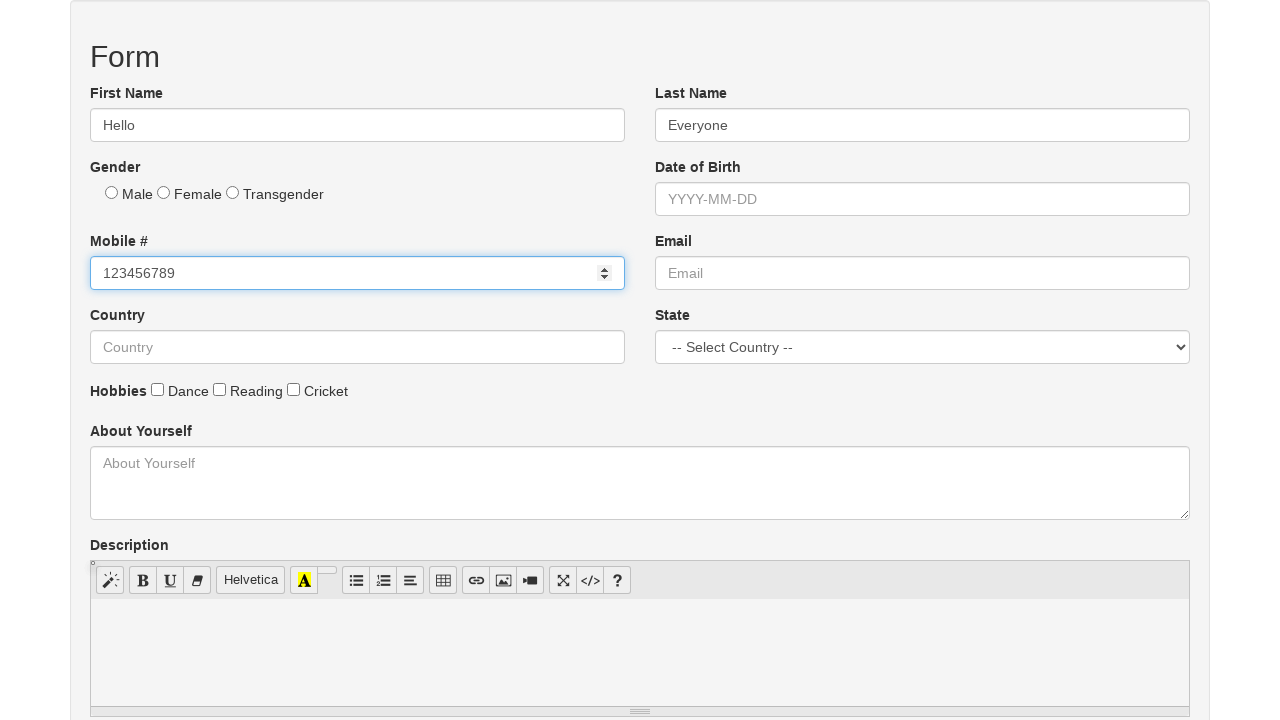

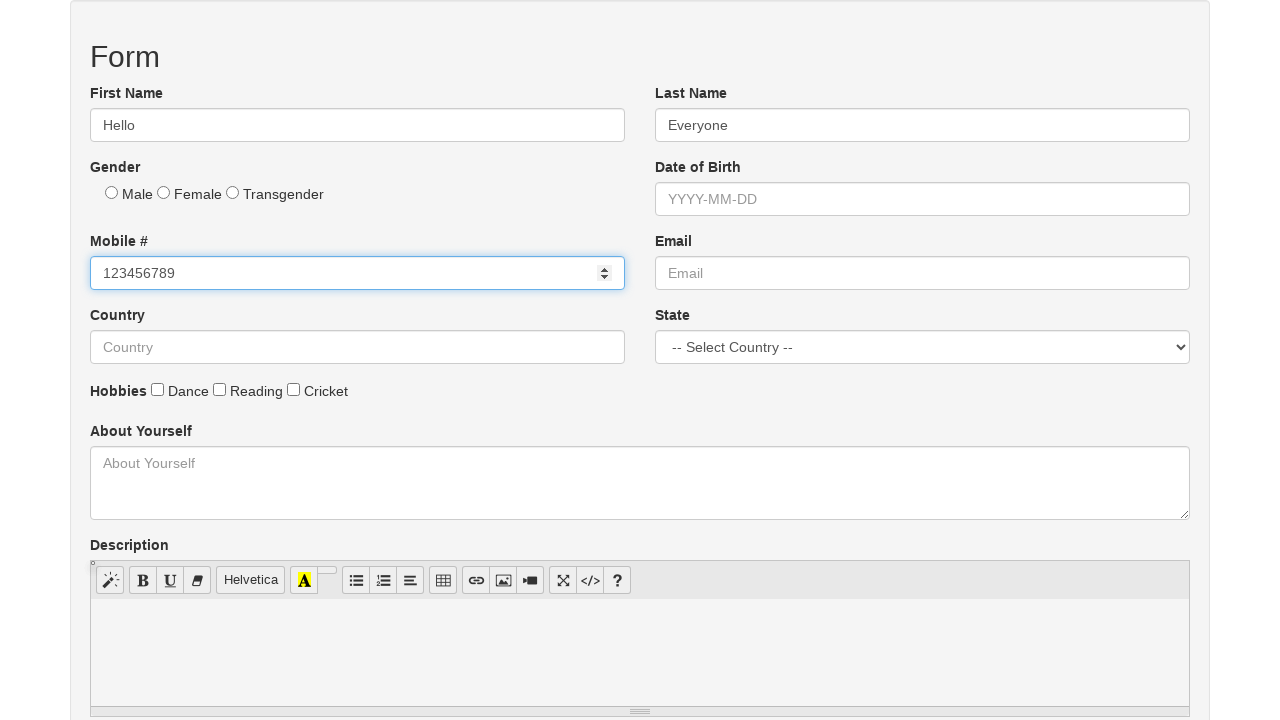